Tests login functionality using demo credentials and verifies navigation to products page

Starting URL: https://www.saucedemo.com/

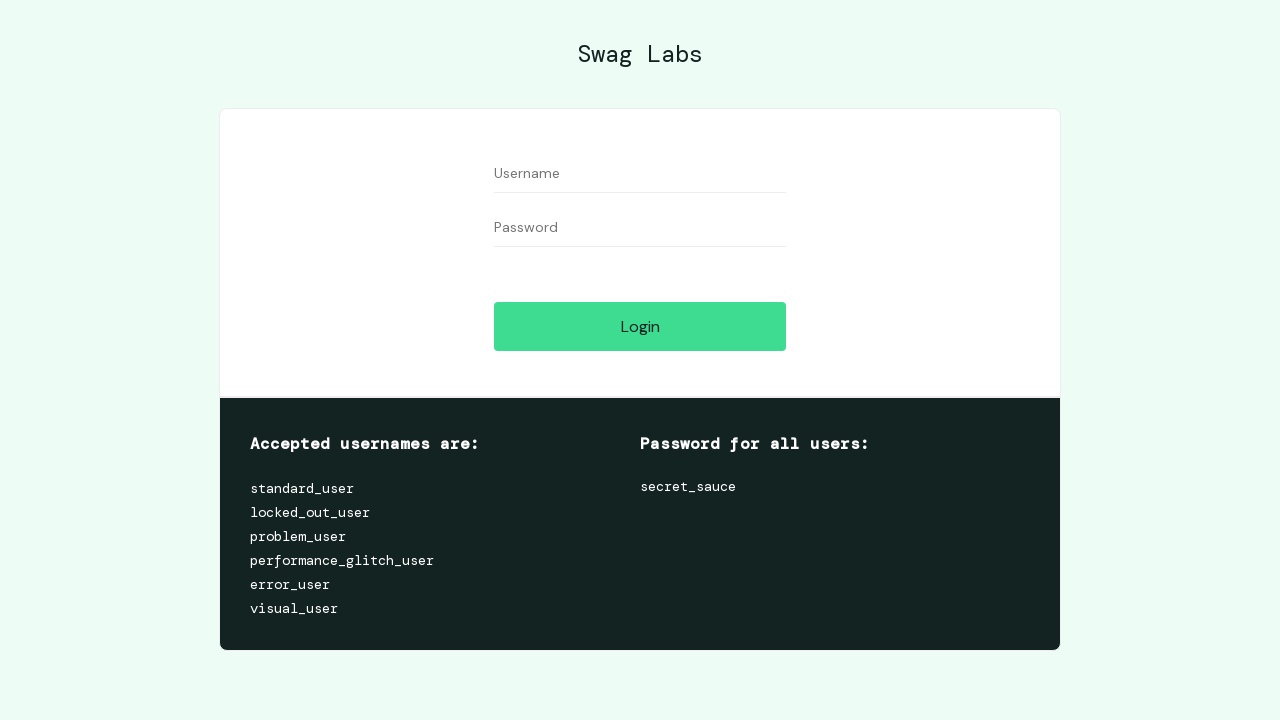

Waited 2 seconds for page to load
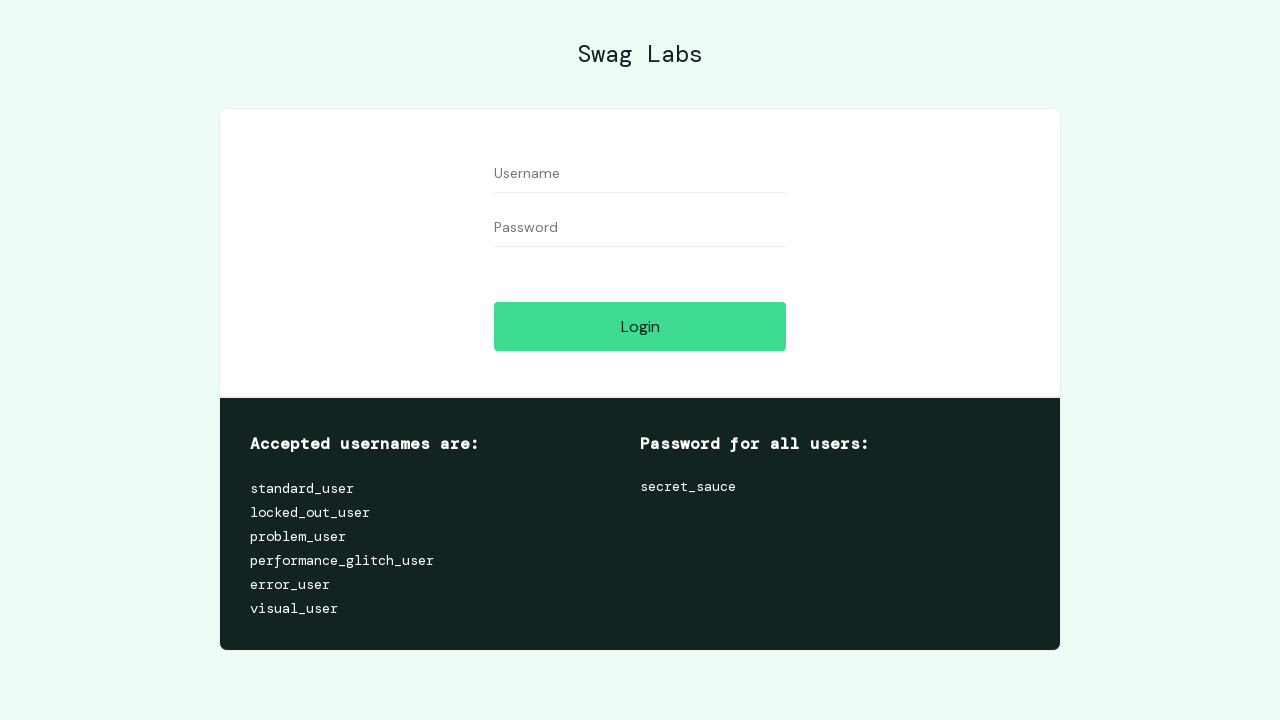

Filled username field with 'standard_user' on #user-name
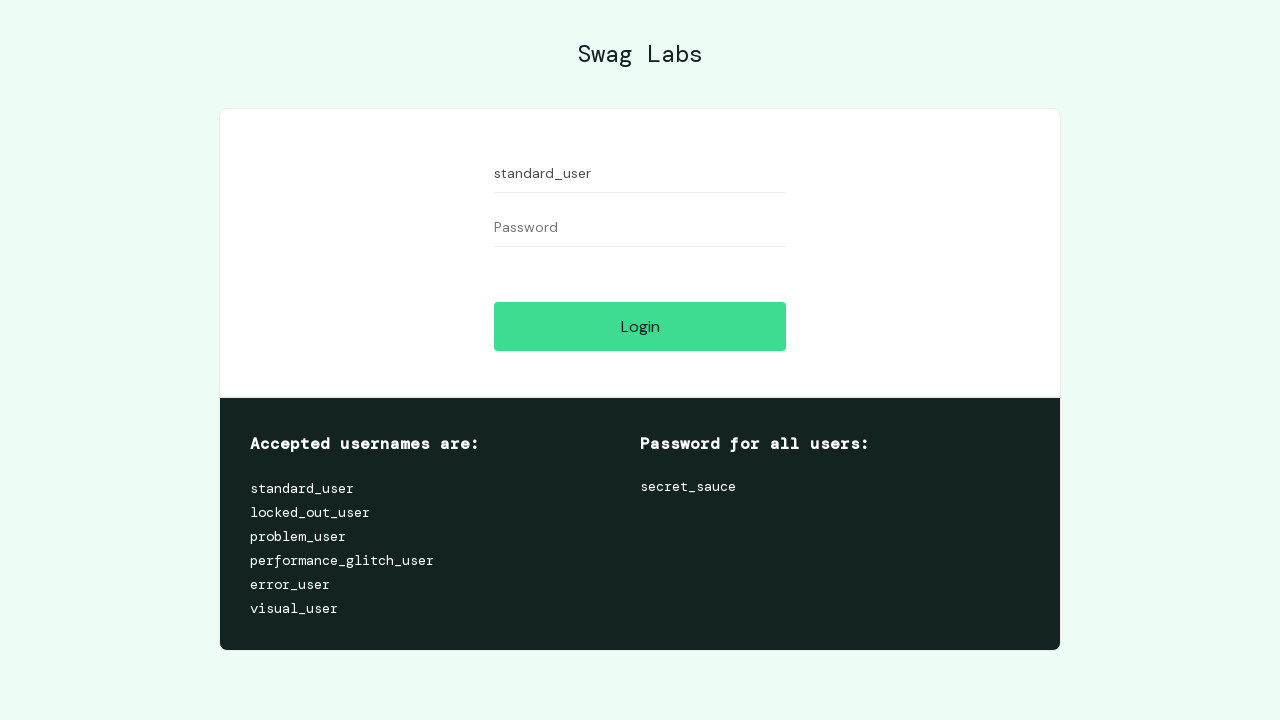

Filled password field with 'secret_sauce' on #password
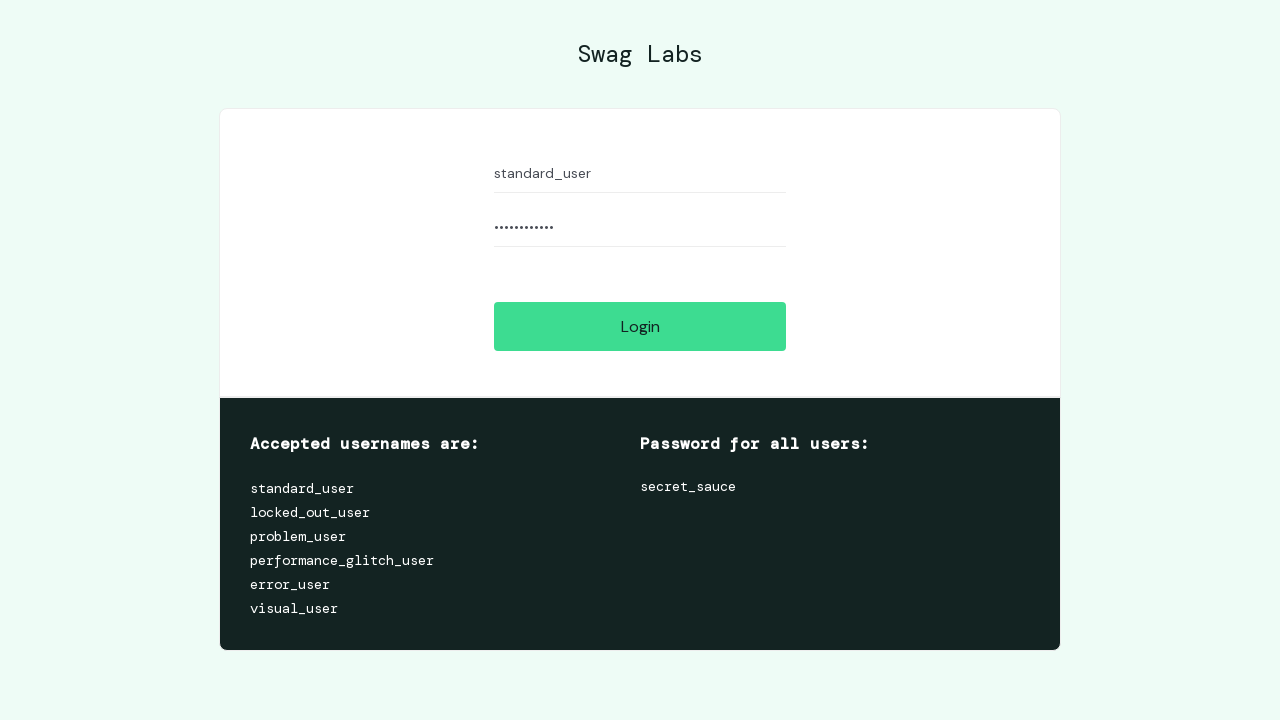

Clicked login button at (640, 326) on //*[@id="login-button"]
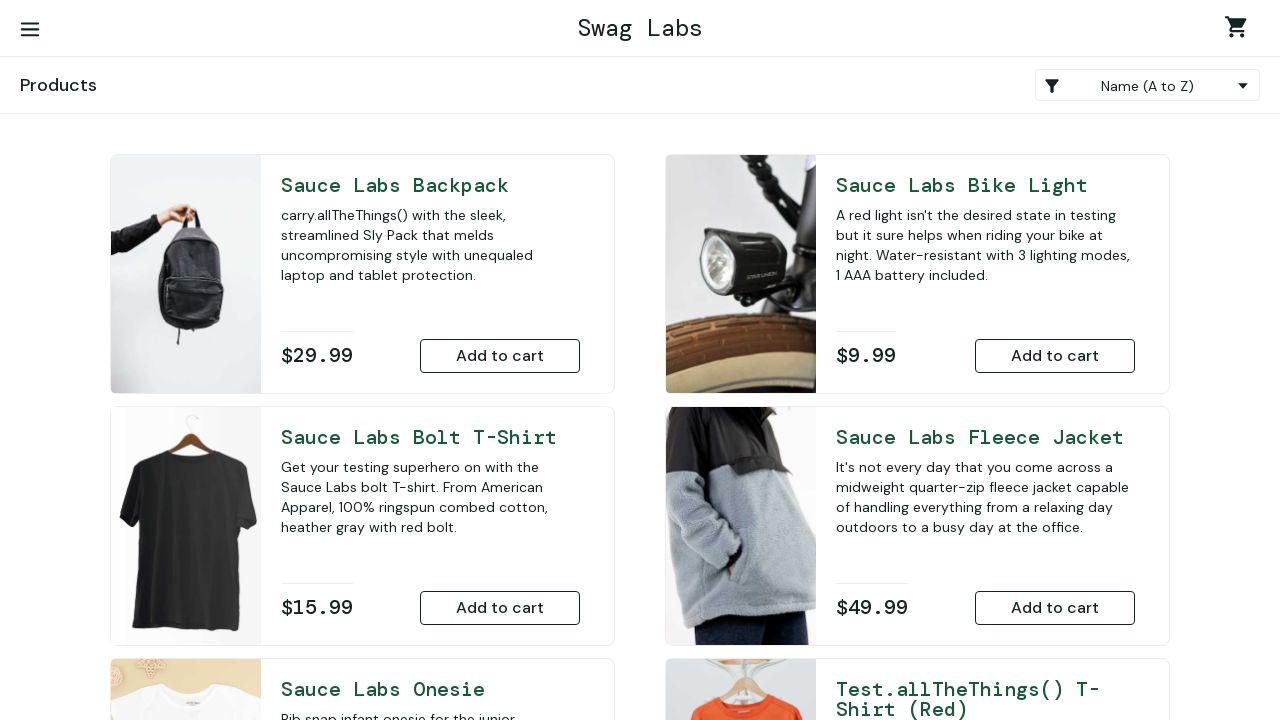

Verified products page header is visible - login successful
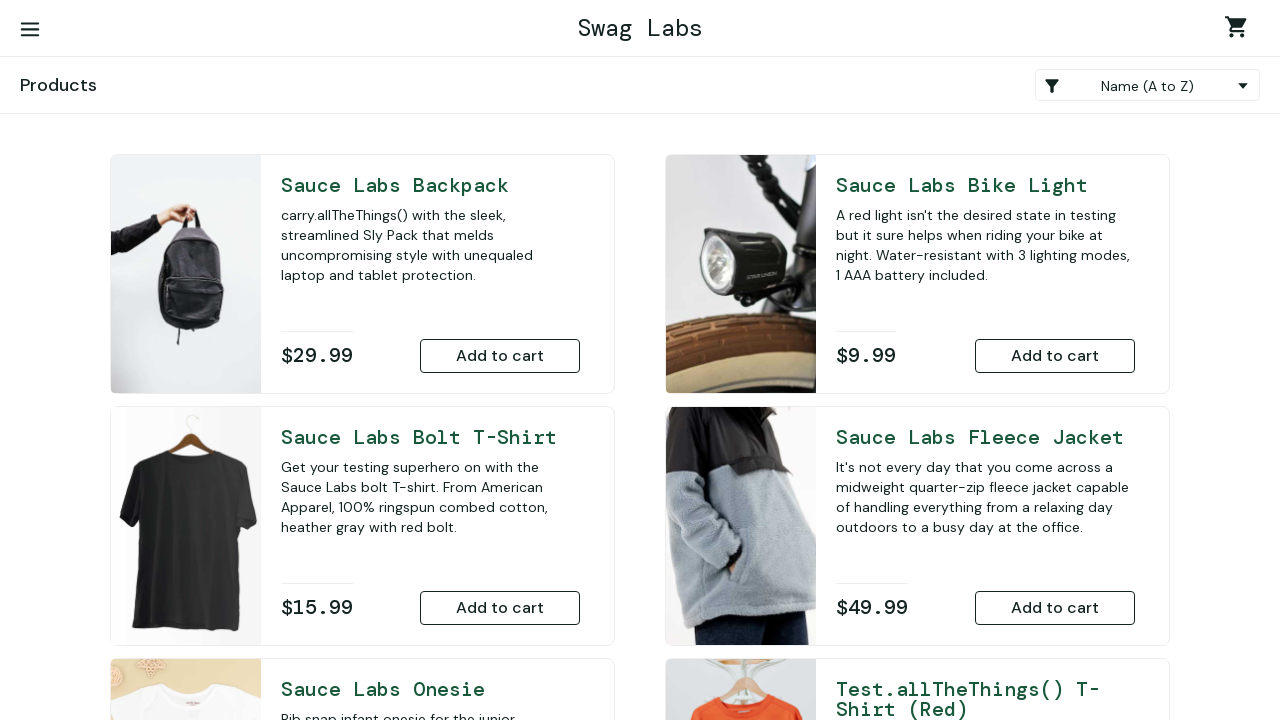

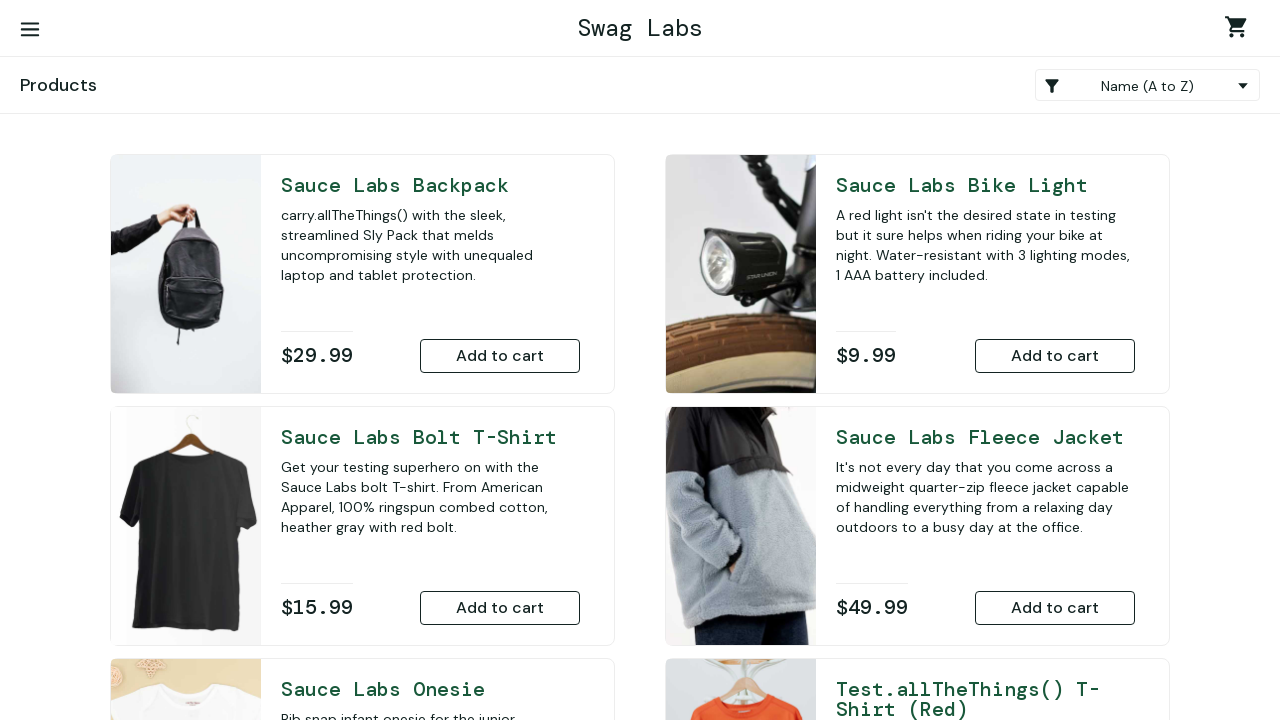